Tests scrolling functionality by navigating to a page with multiple sections and scrolling to a specific section using JavaScript executor

Starting URL: https://seleniumjavalocators.neocities.org/pages/scroll-page

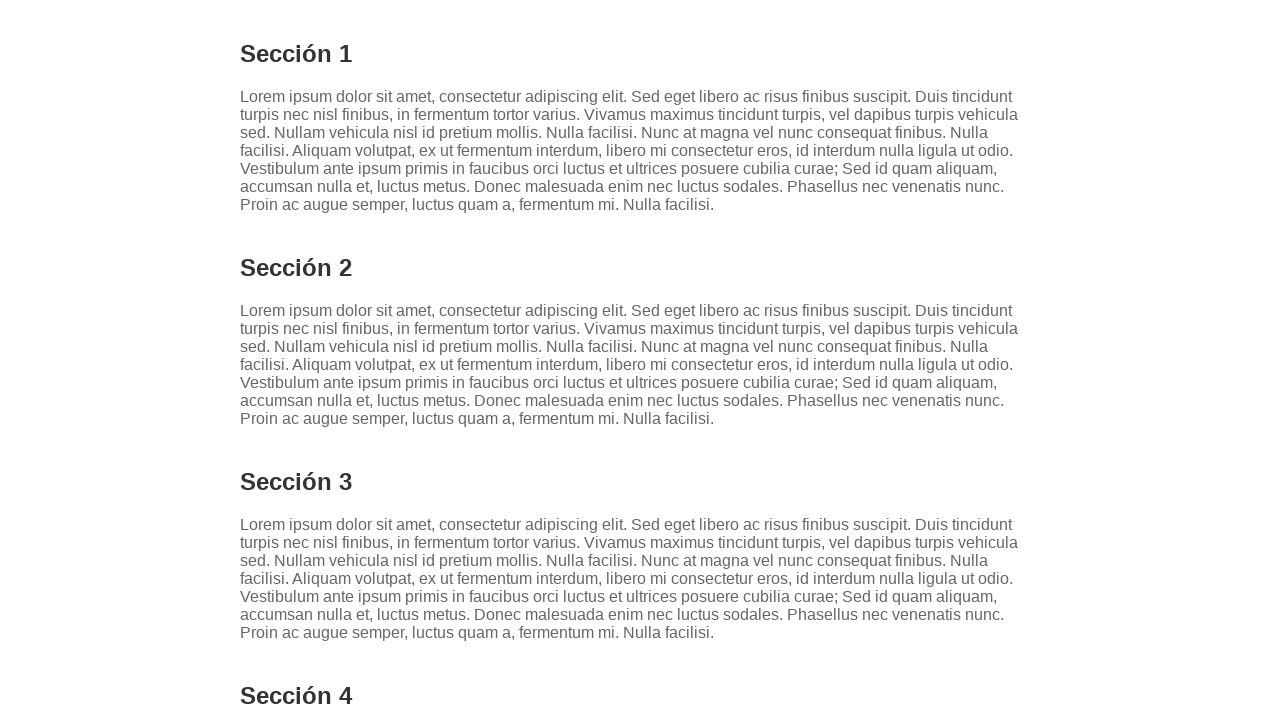

Located target section 'Sección 24' using XPath
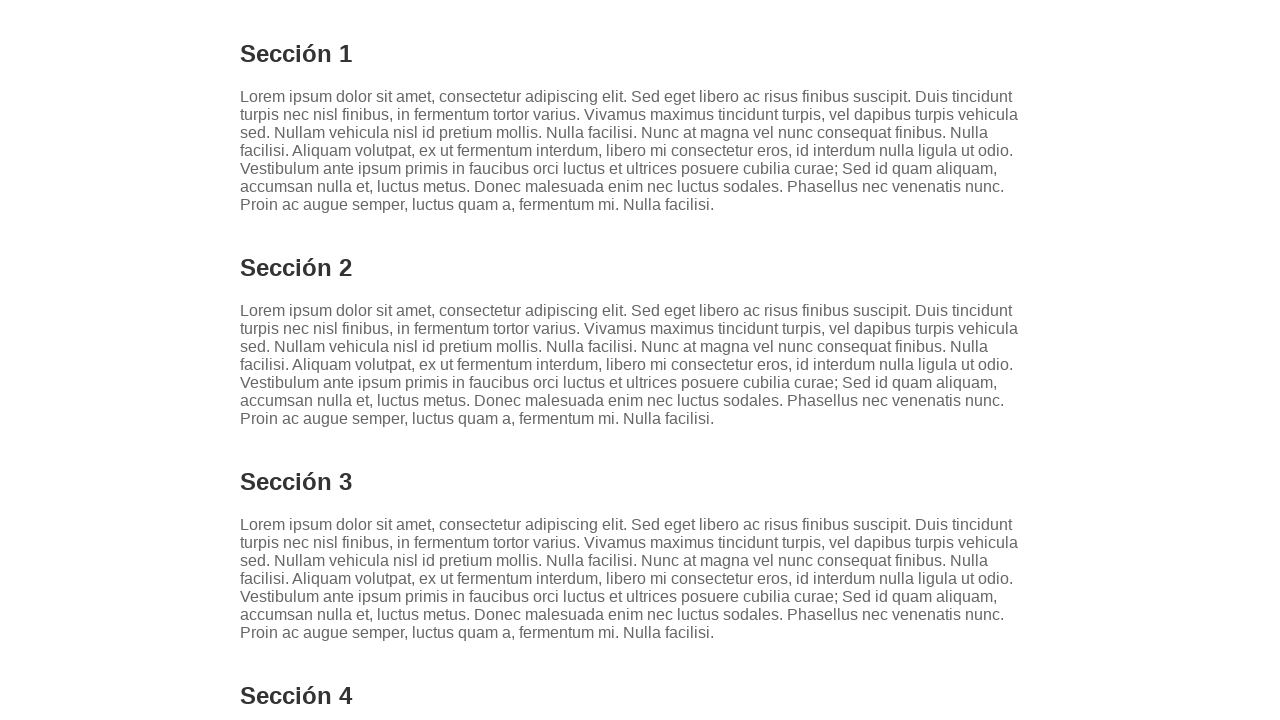

Scrolled to 'Sección 24' section
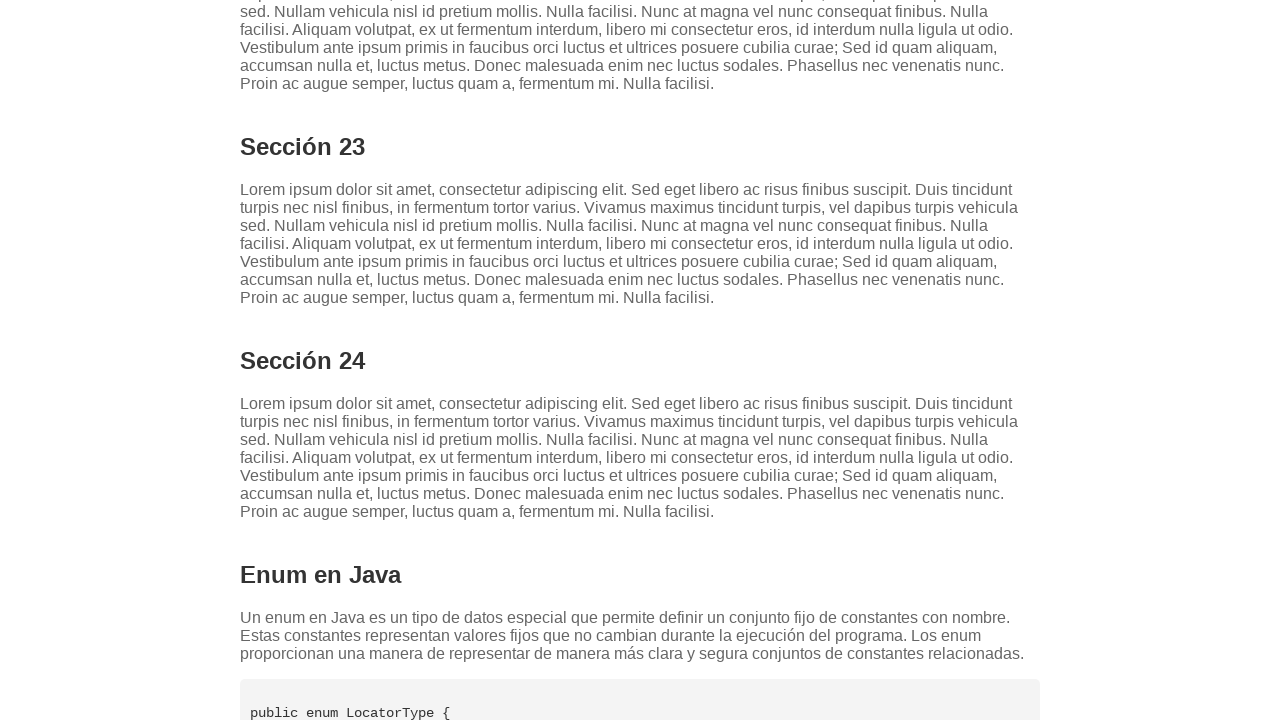

Retrieved text content from section: 'Sección 24'
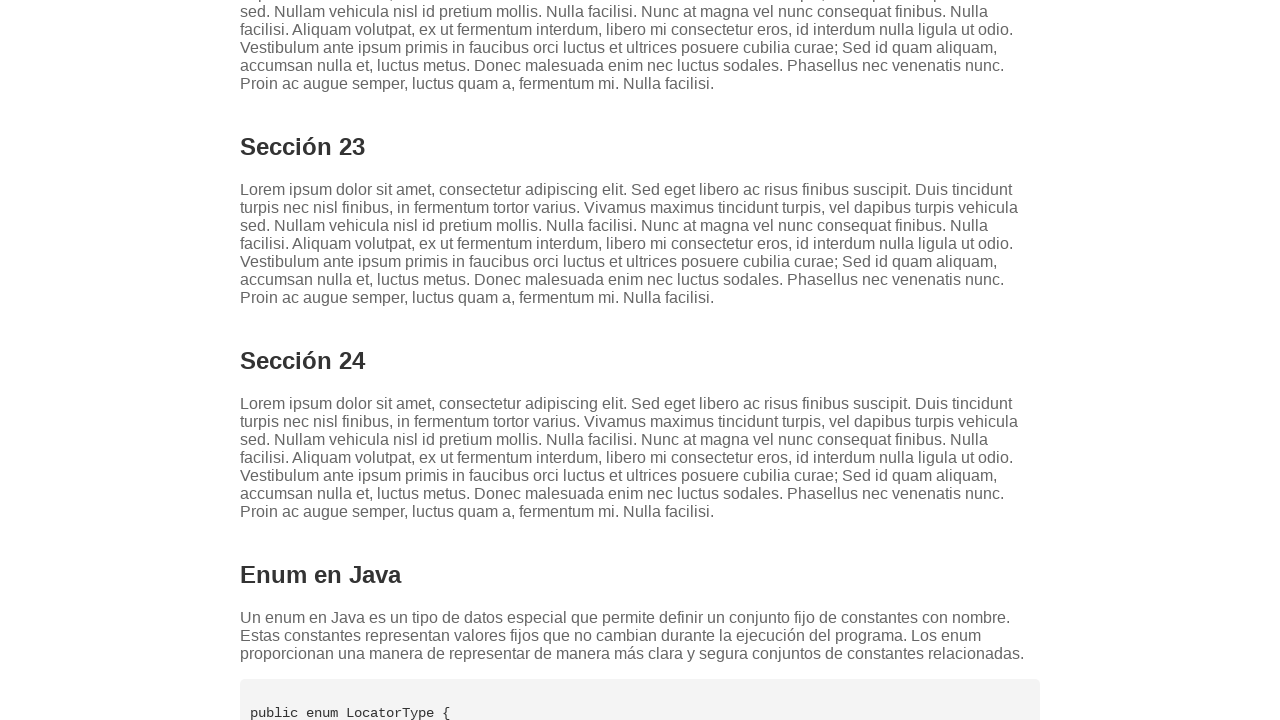

Printed section text to console
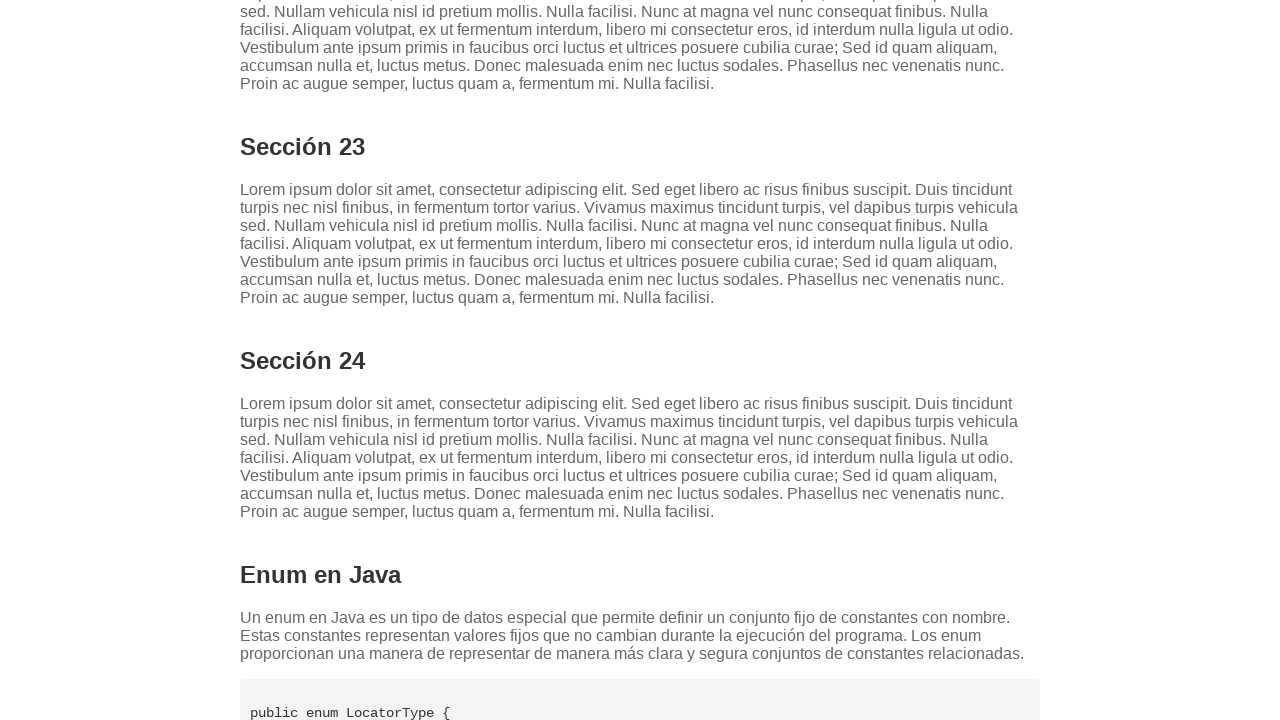

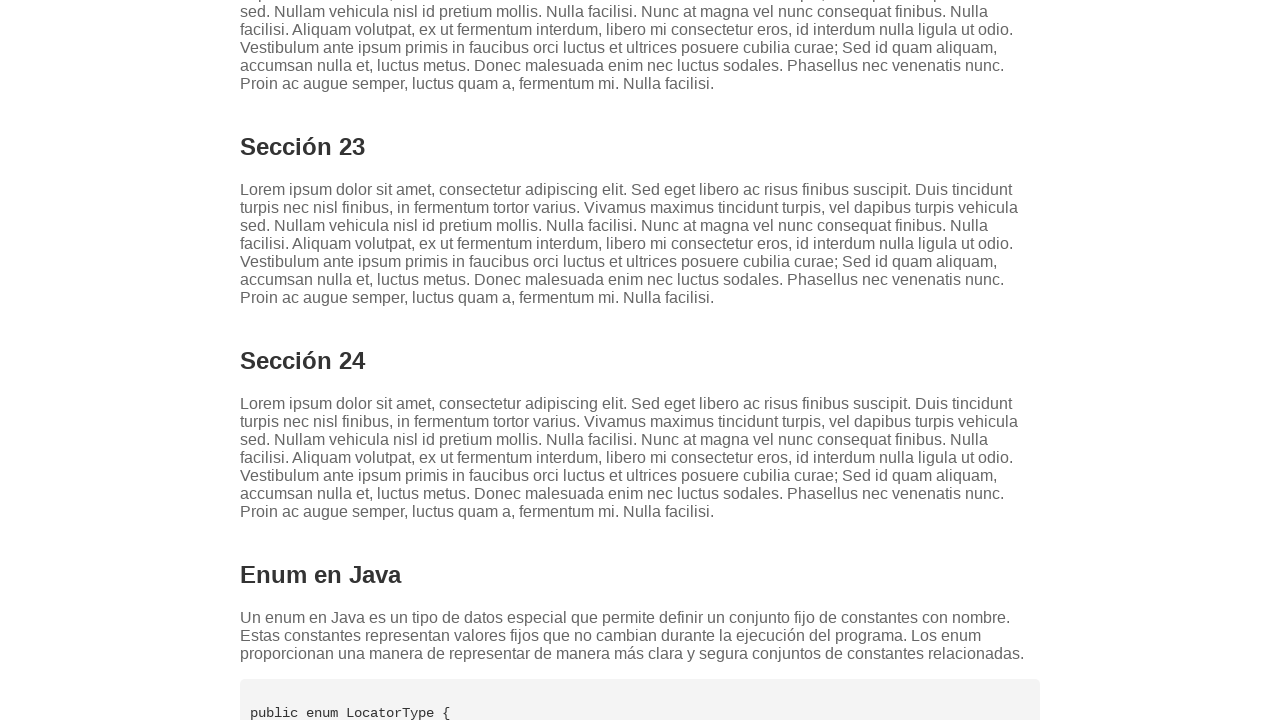